Tests hover functionality by hovering over the first avatar image and verifying that the caption/additional information becomes visible.

Starting URL: http://the-internet.herokuapp.com/hovers

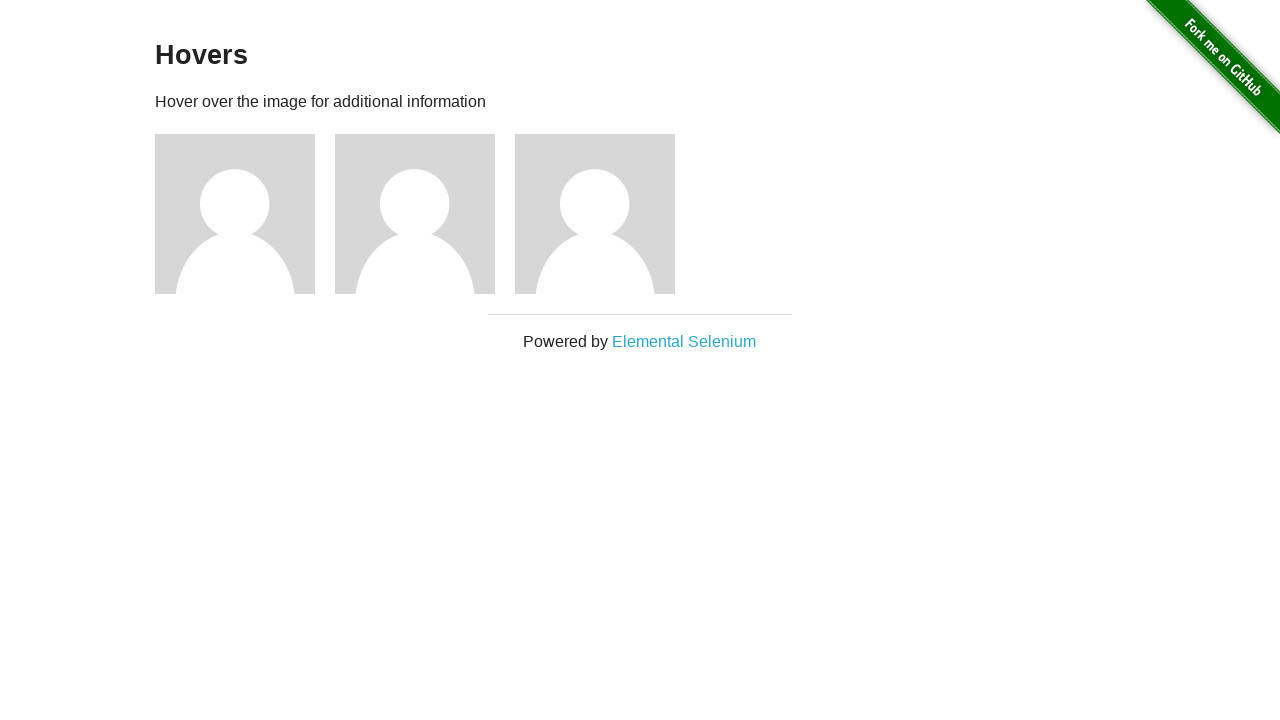

Located the first avatar figure element
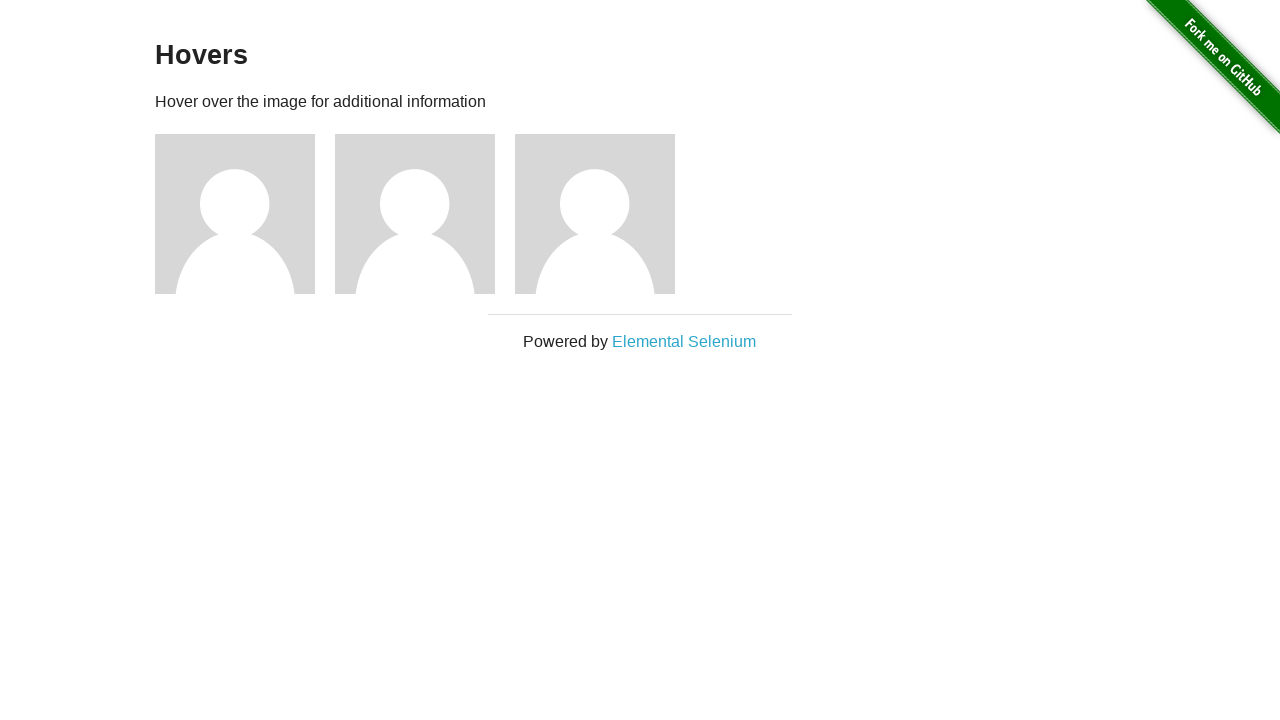

Hovered over the first avatar image at (245, 214) on .figure >> nth=0
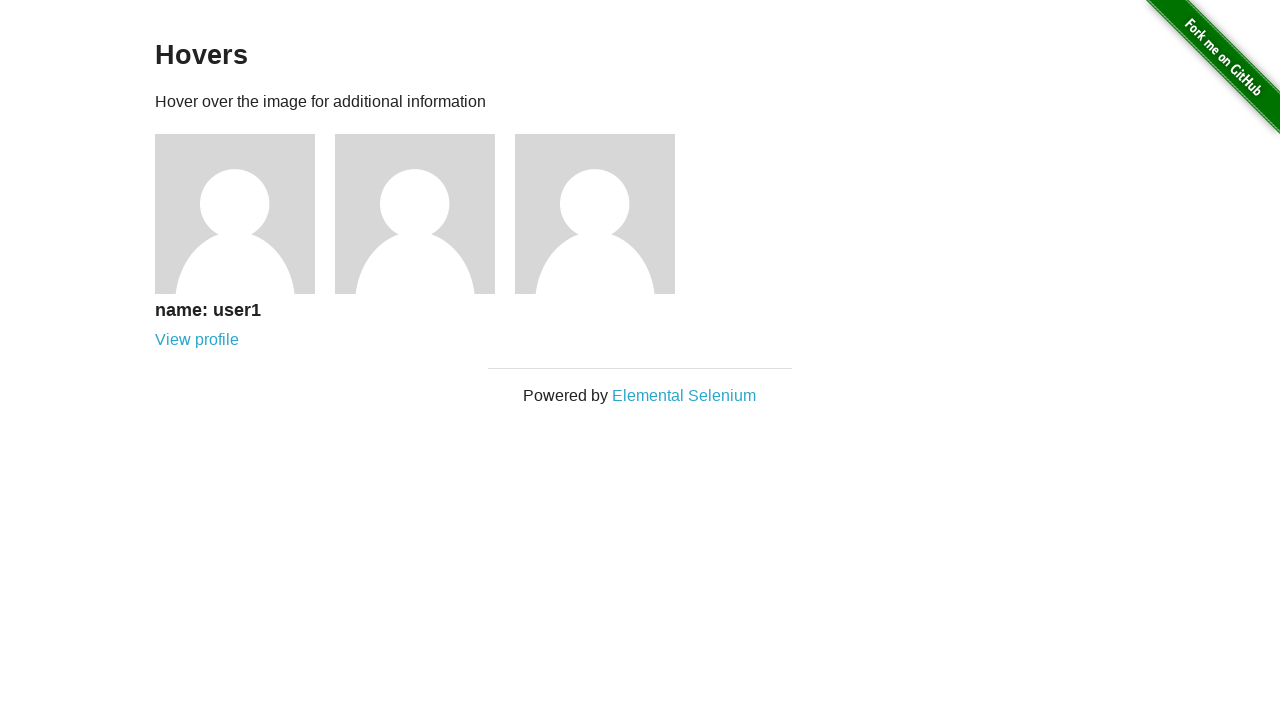

Located the first avatar caption element
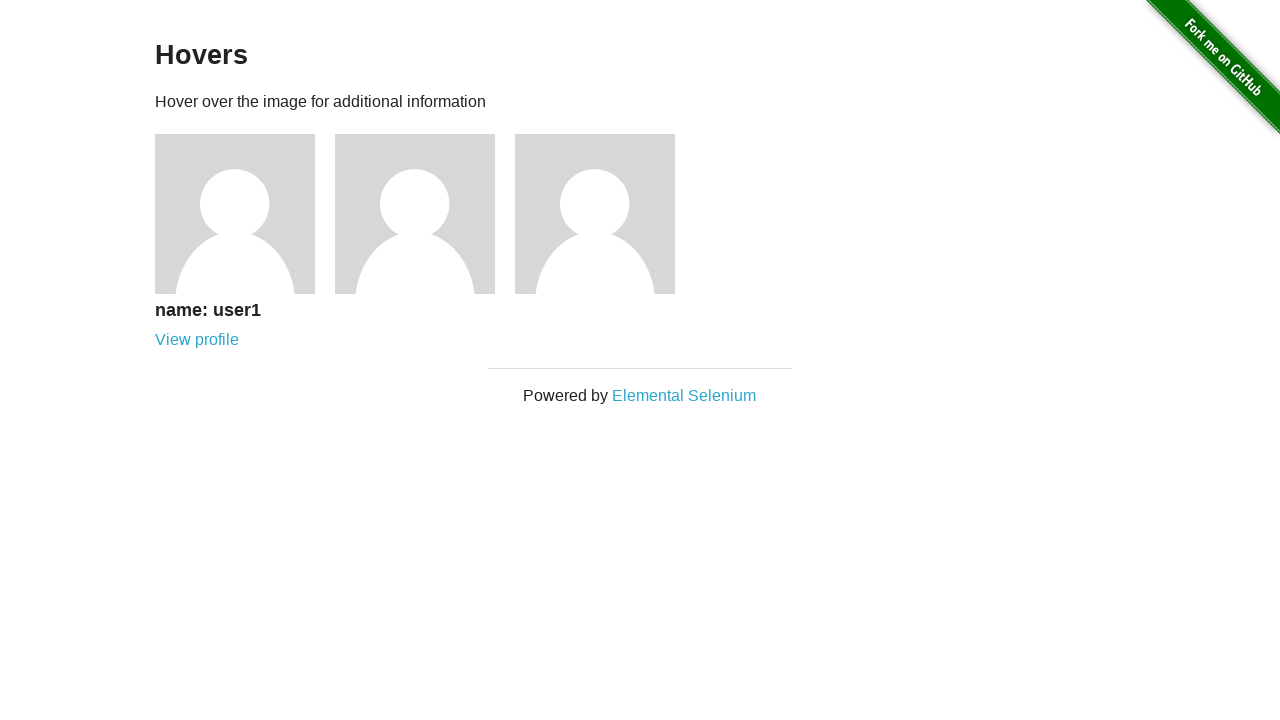

Waited for the caption to become visible
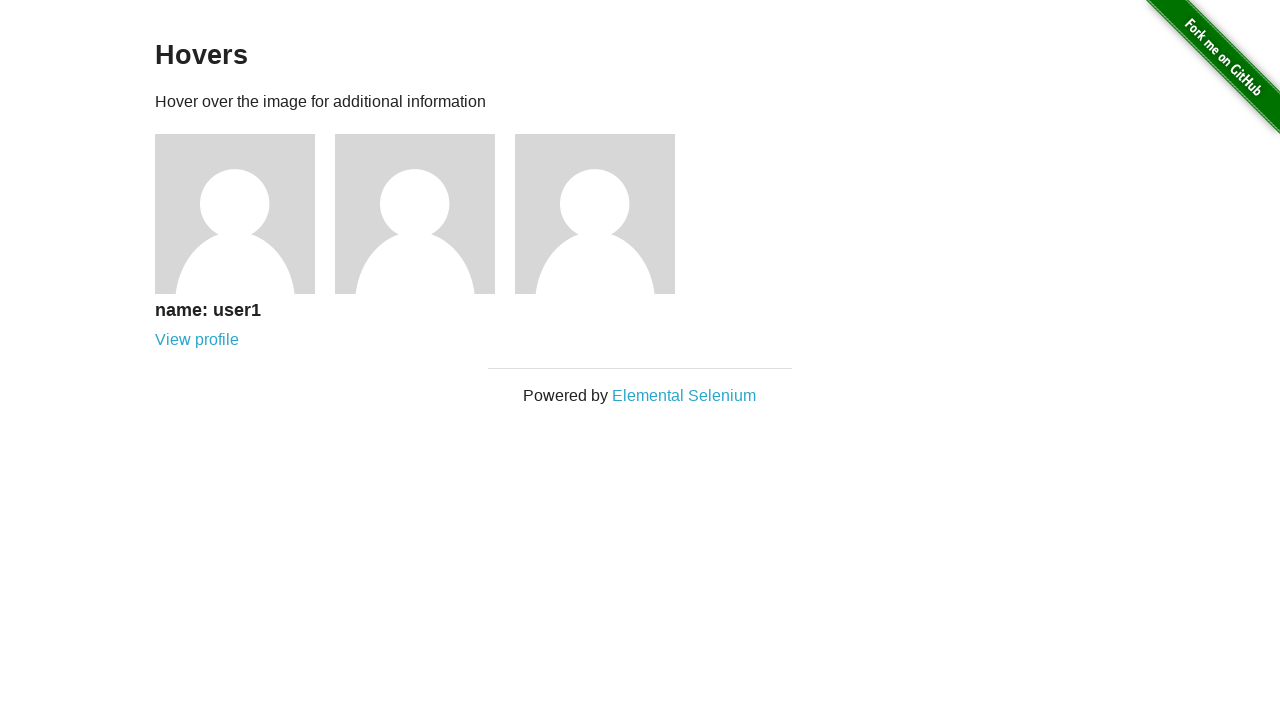

Verified that the avatar caption is visible
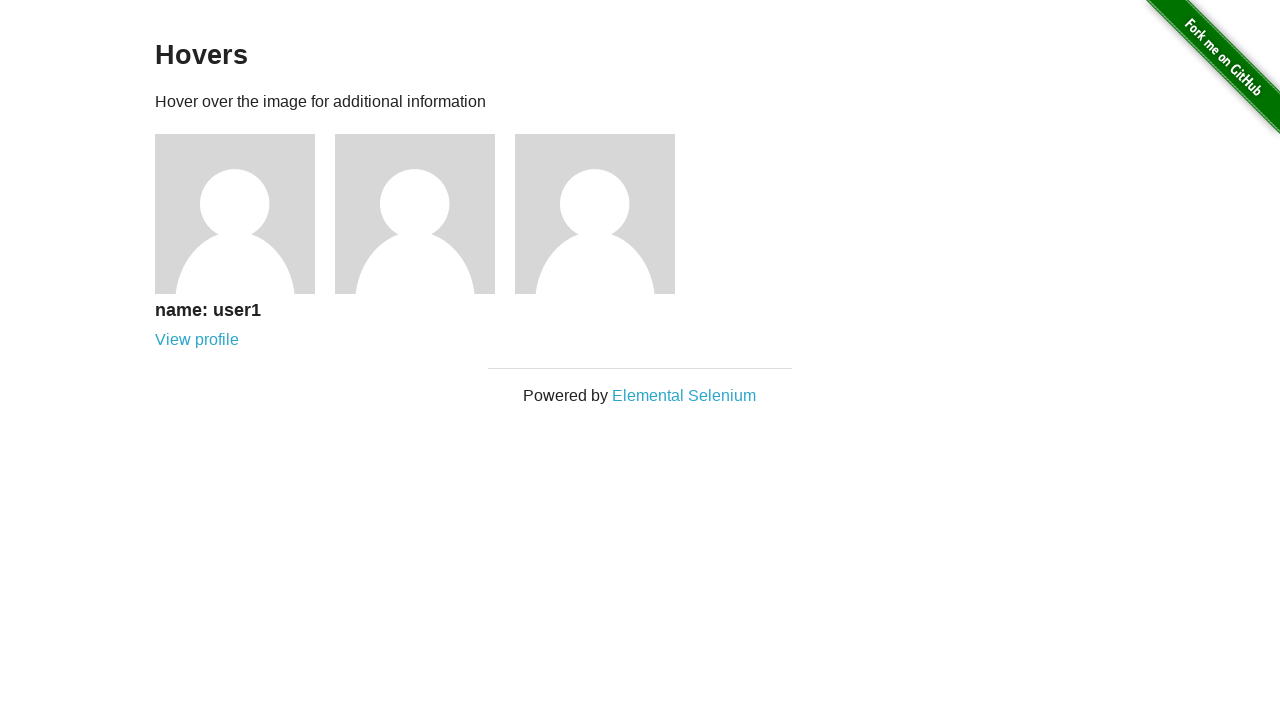

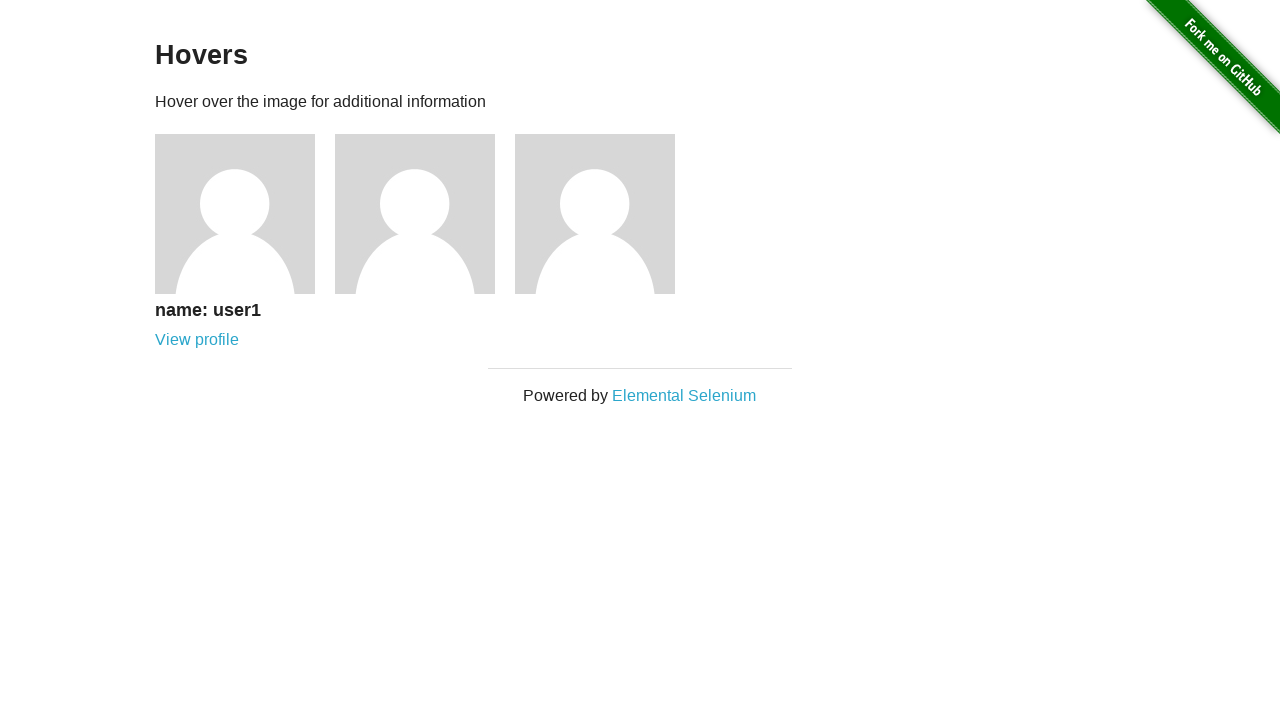